Tests dynamic properties page by waiting for a button that appears after 5 seconds and clicking it to verify dynamic content loading functionality.

Starting URL: https://demoqa.com/dynamic-properties

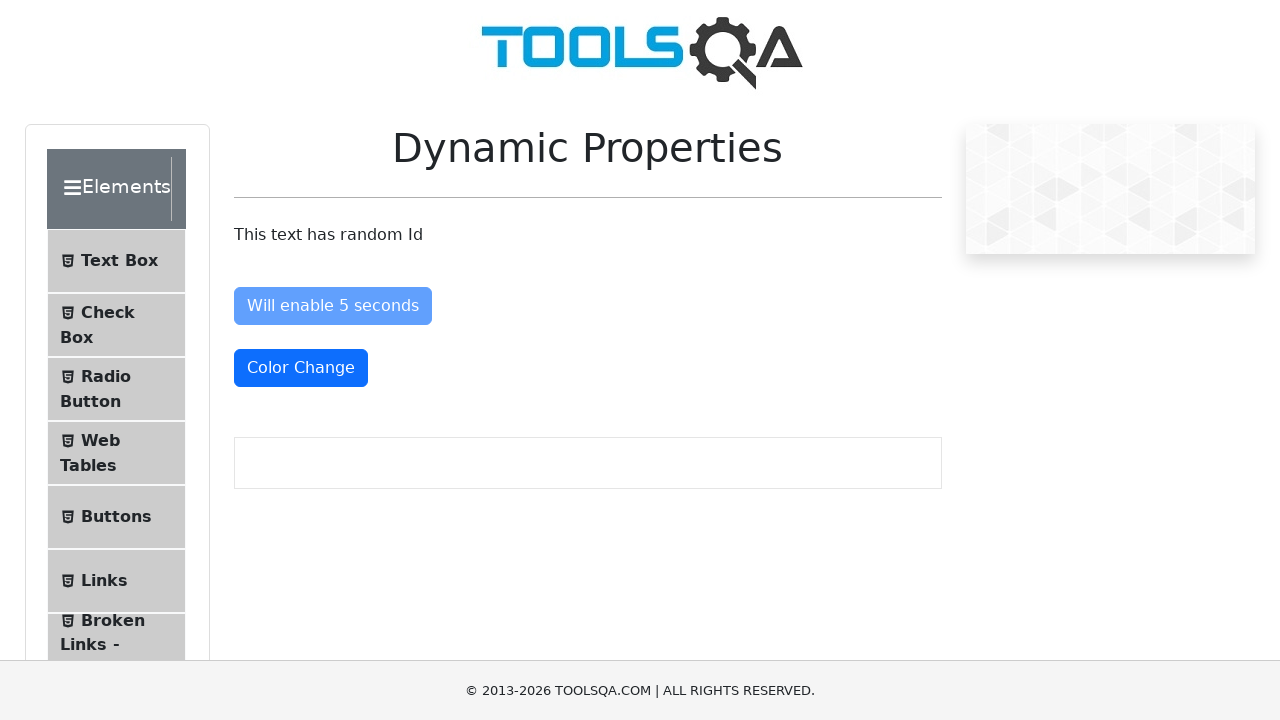

Navigated to dynamic properties test page
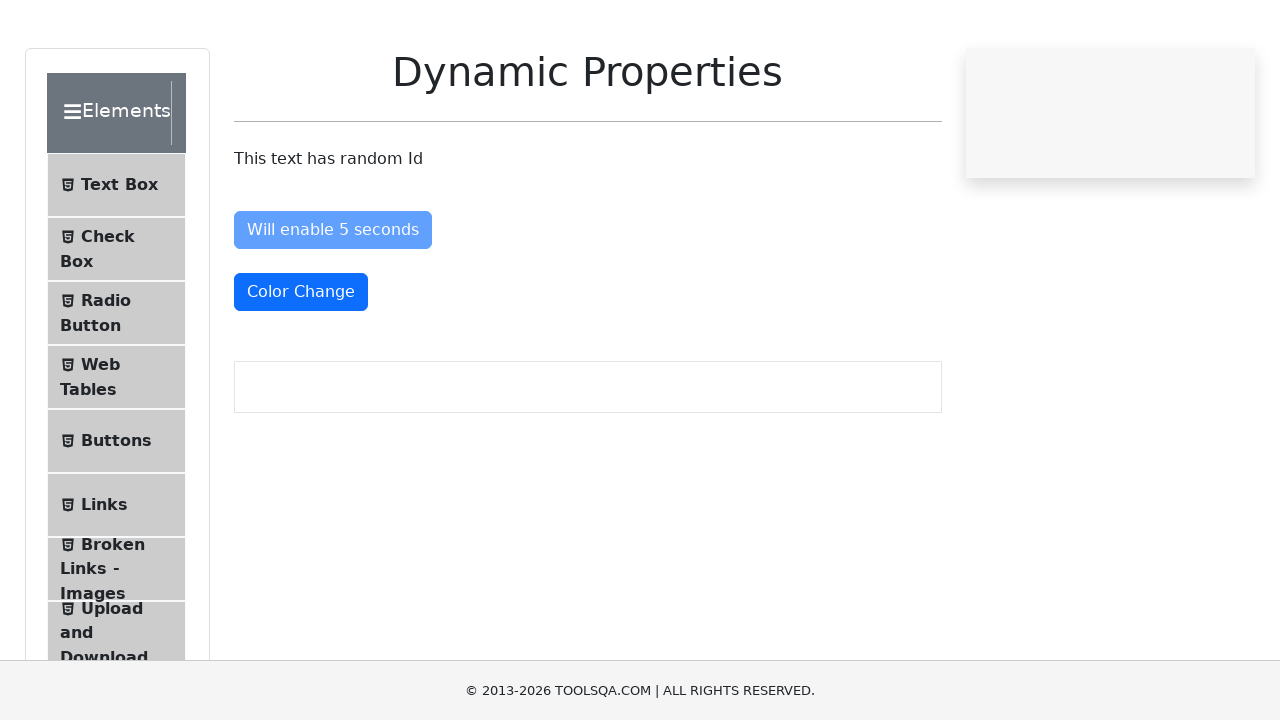

Located the button that appears after 5 seconds
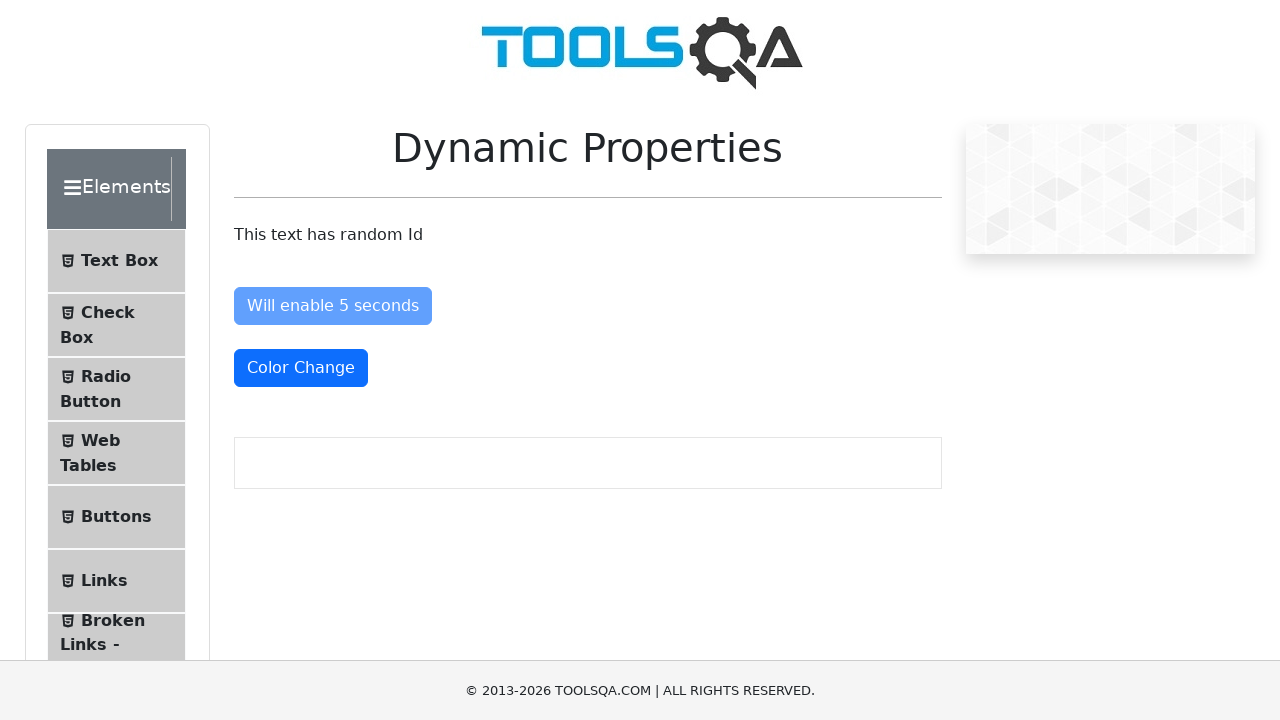

Clicked the button that became visible after 5 seconds at (338, 430) on internal:role=button[name="Visible After 5 Seconds"i]
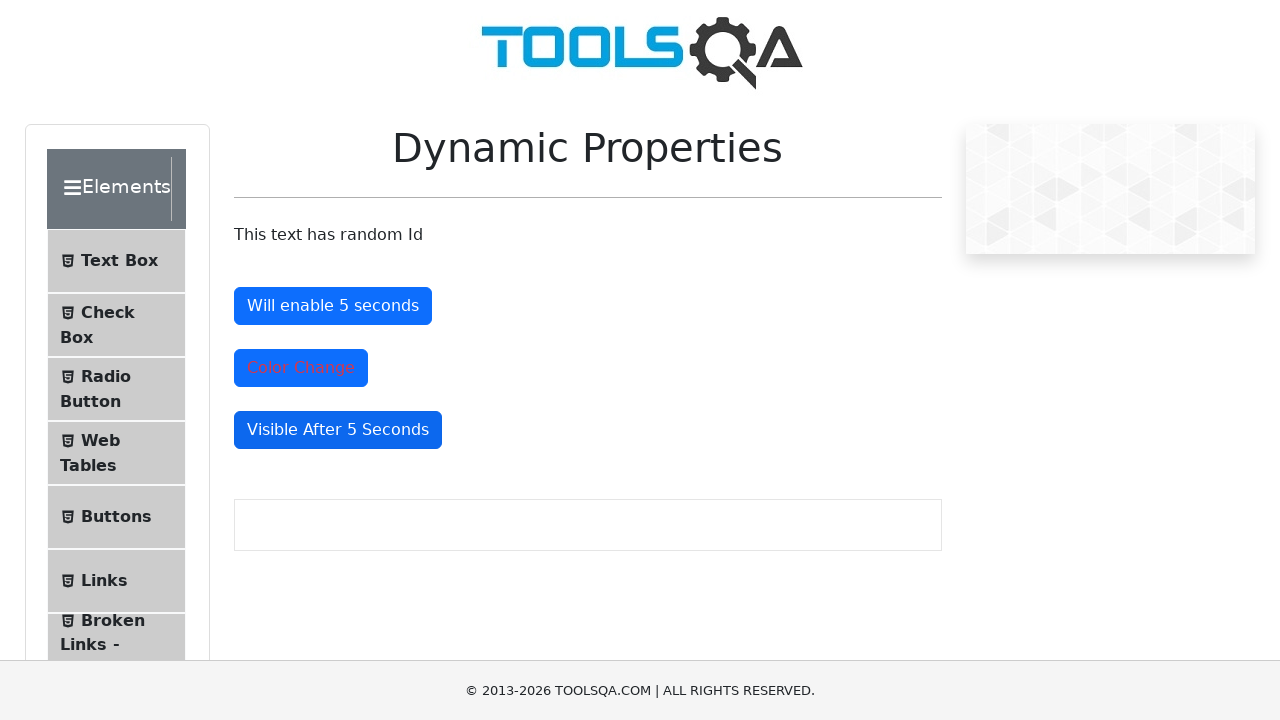

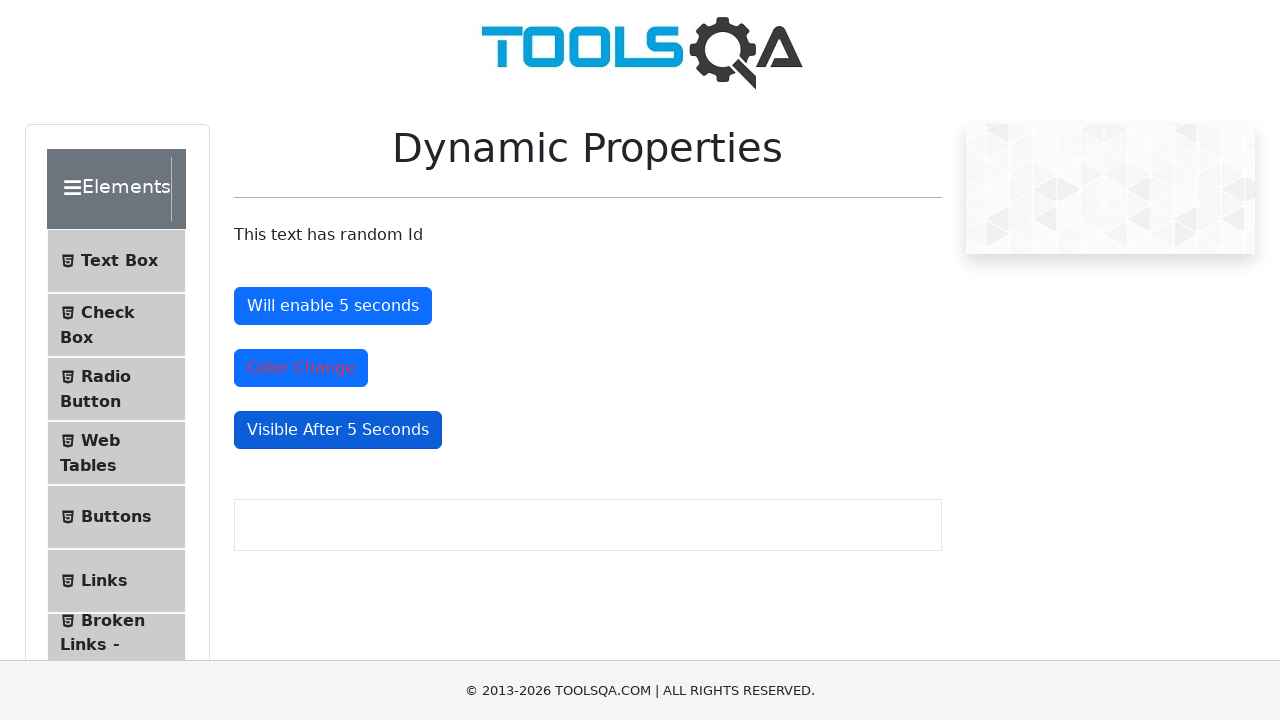